Tests selecting an option from a dropdown list by iterating through options and clicking on the desired one, then verifying the selection was made correctly.

Starting URL: https://the-internet.herokuapp.com/dropdown

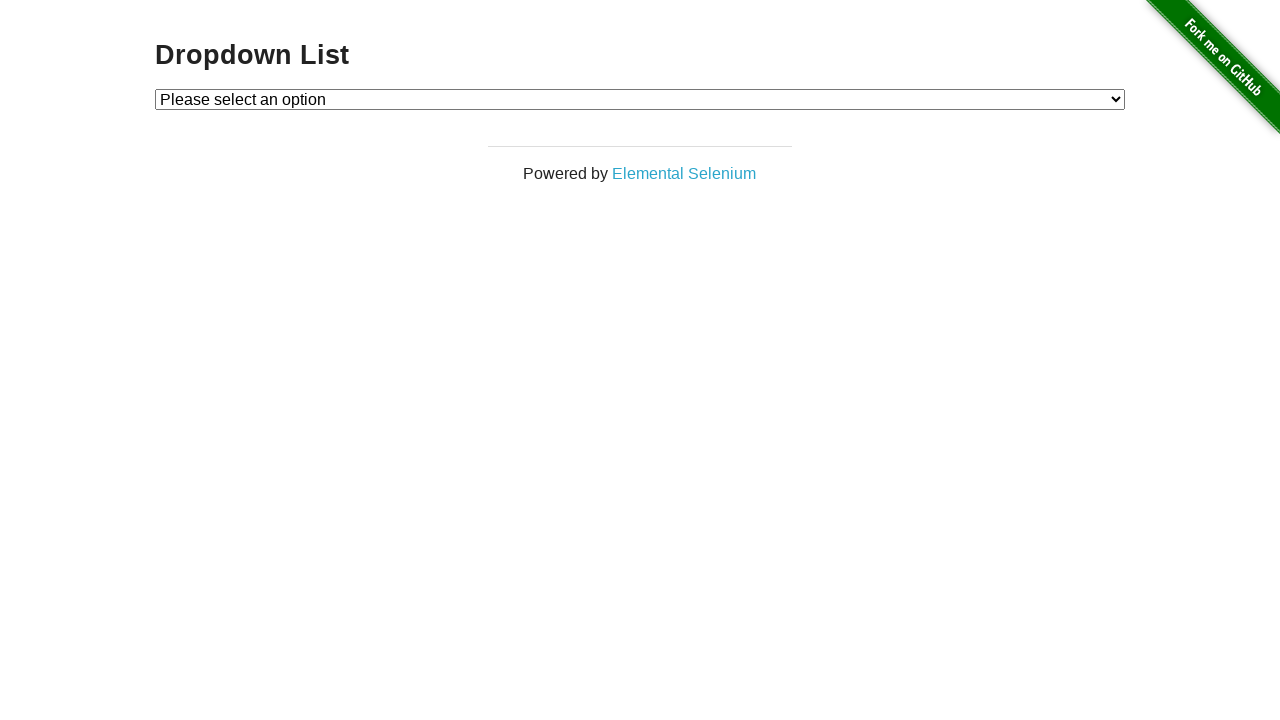

Located dropdown element with id 'dropdown'
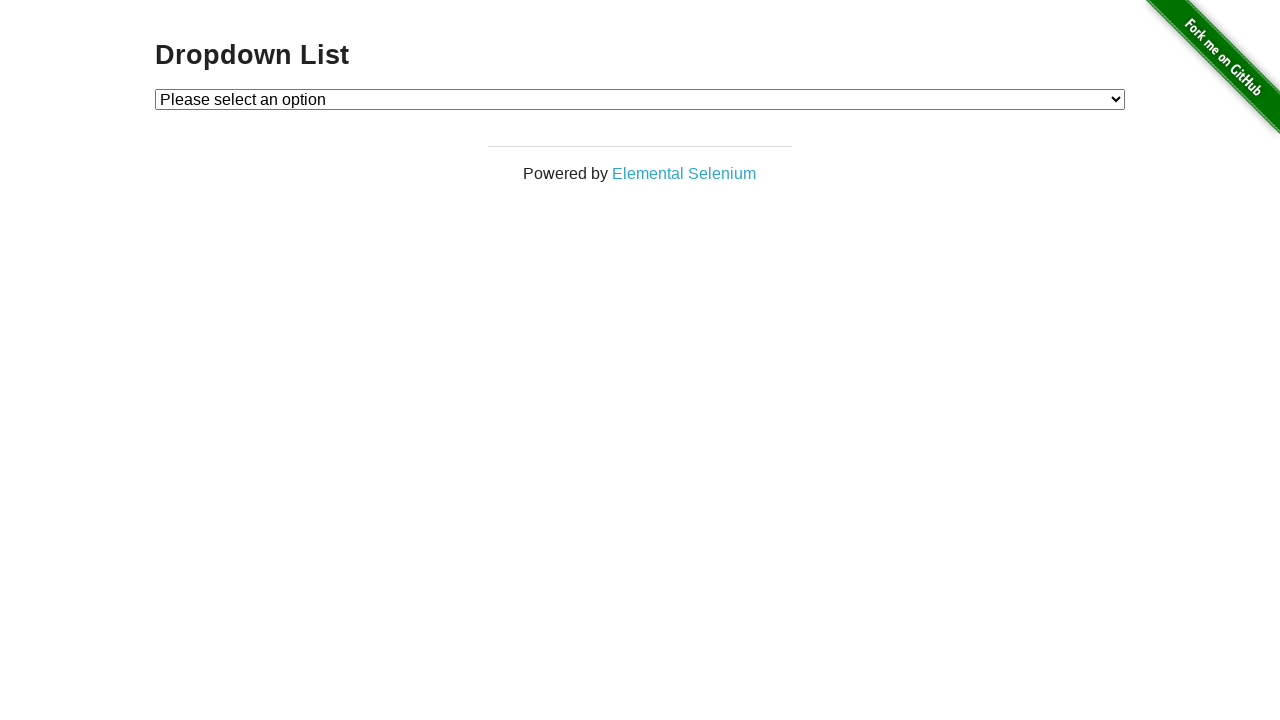

Selected 'Option 1' from dropdown on #dropdown
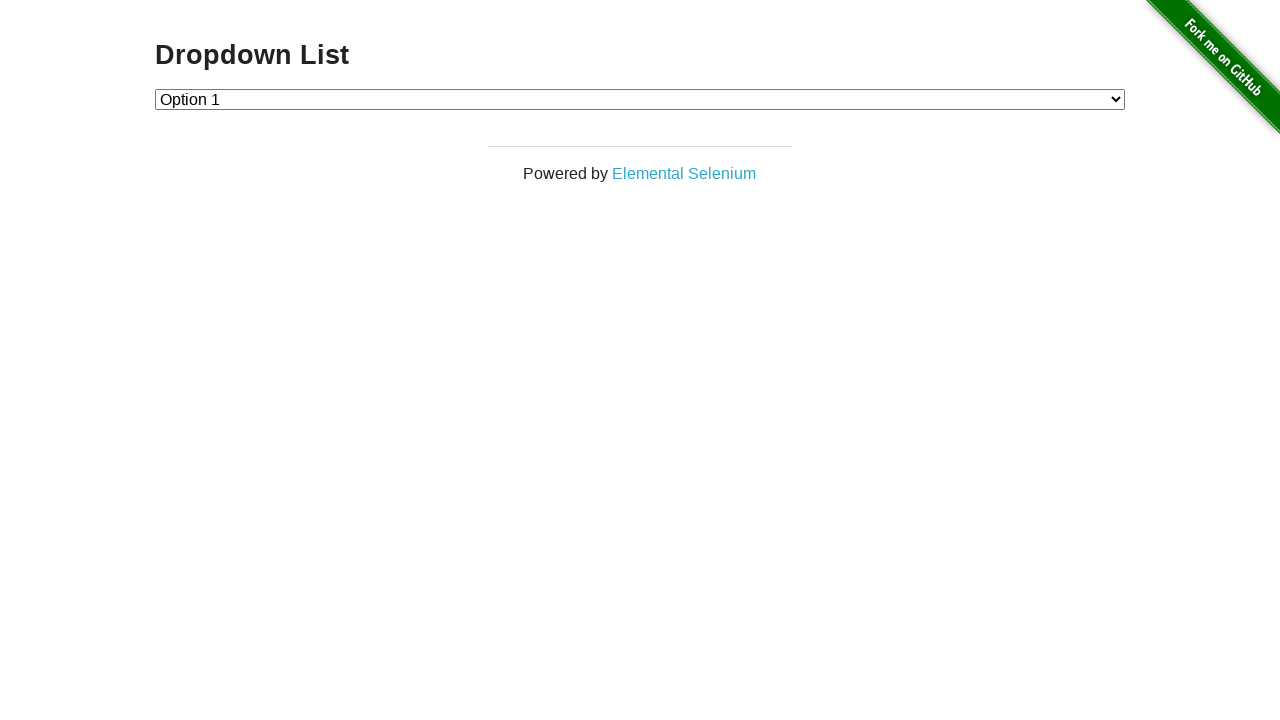

Retrieved selected value from dropdown
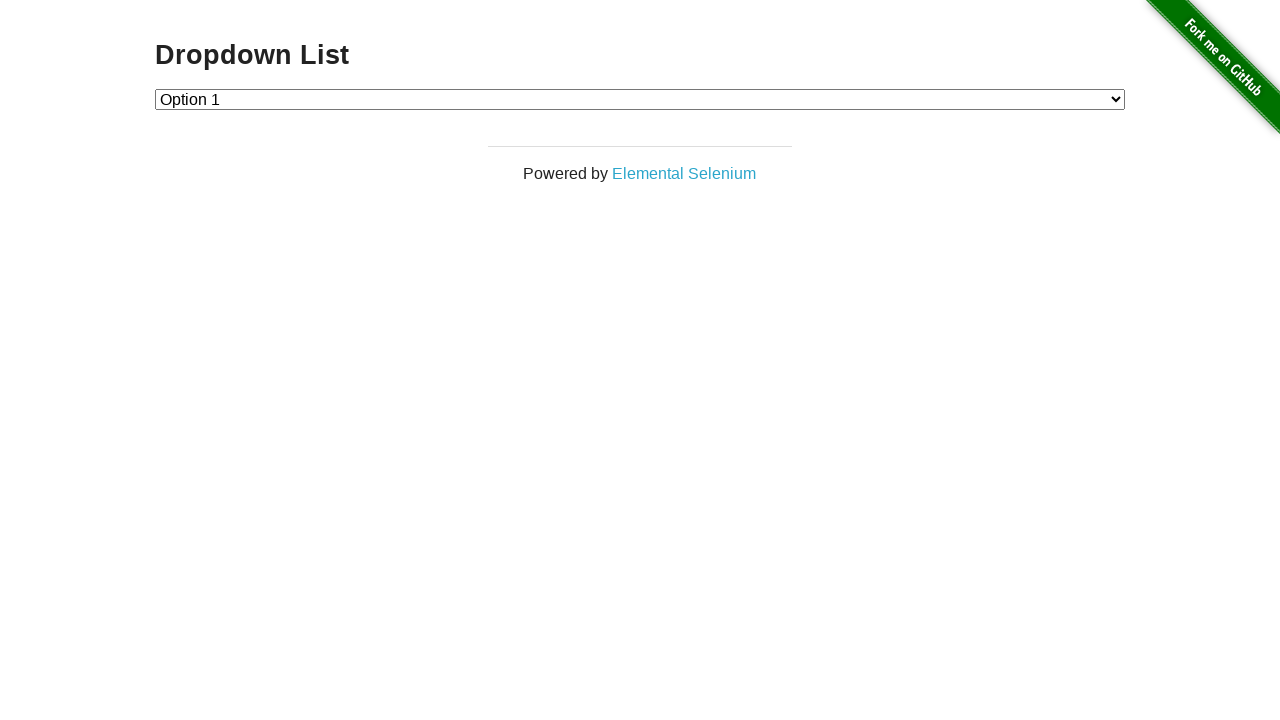

Verified dropdown selection is correct (value '1')
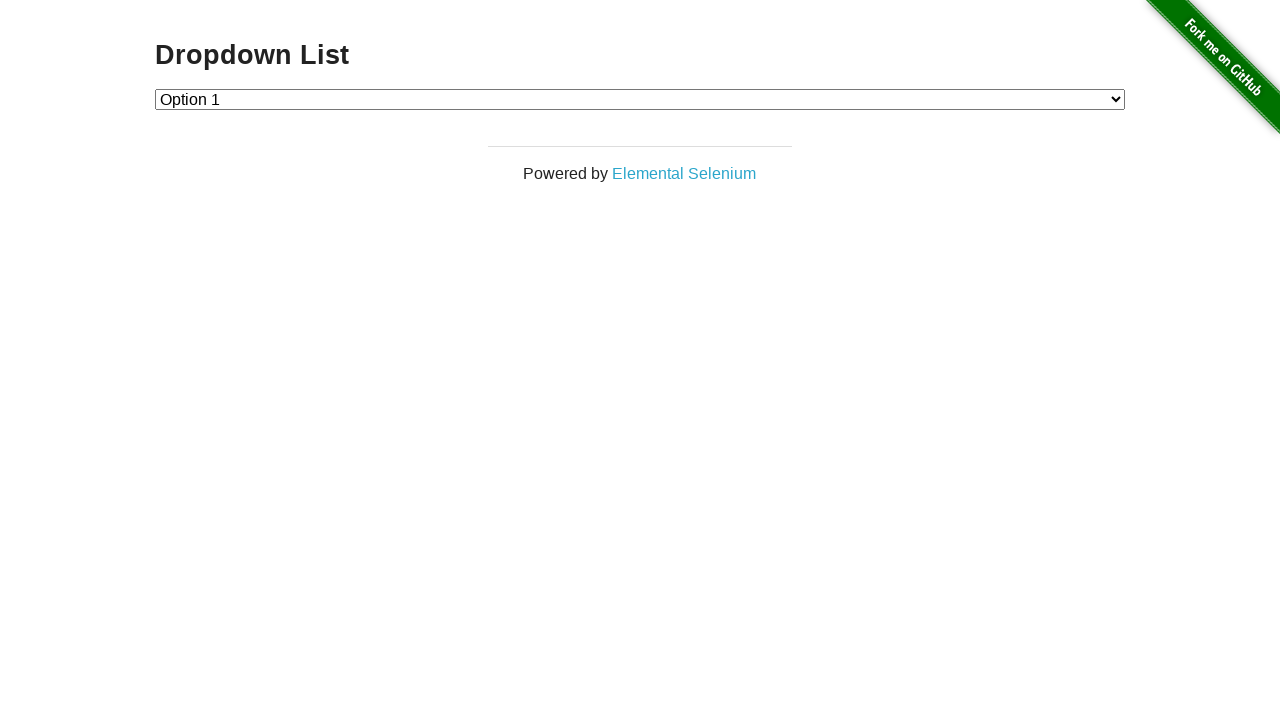

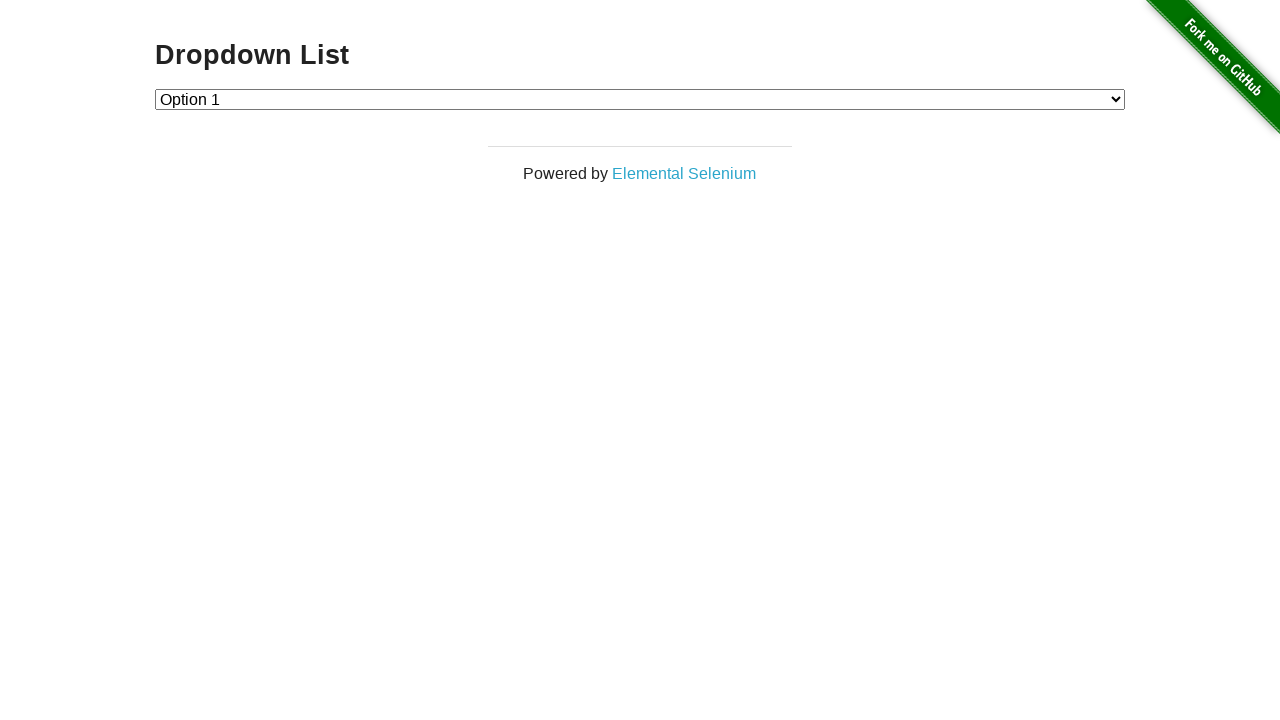